Tests that clicking Clear completed removes completed items from the list

Starting URL: https://demo.playwright.dev/todomvc

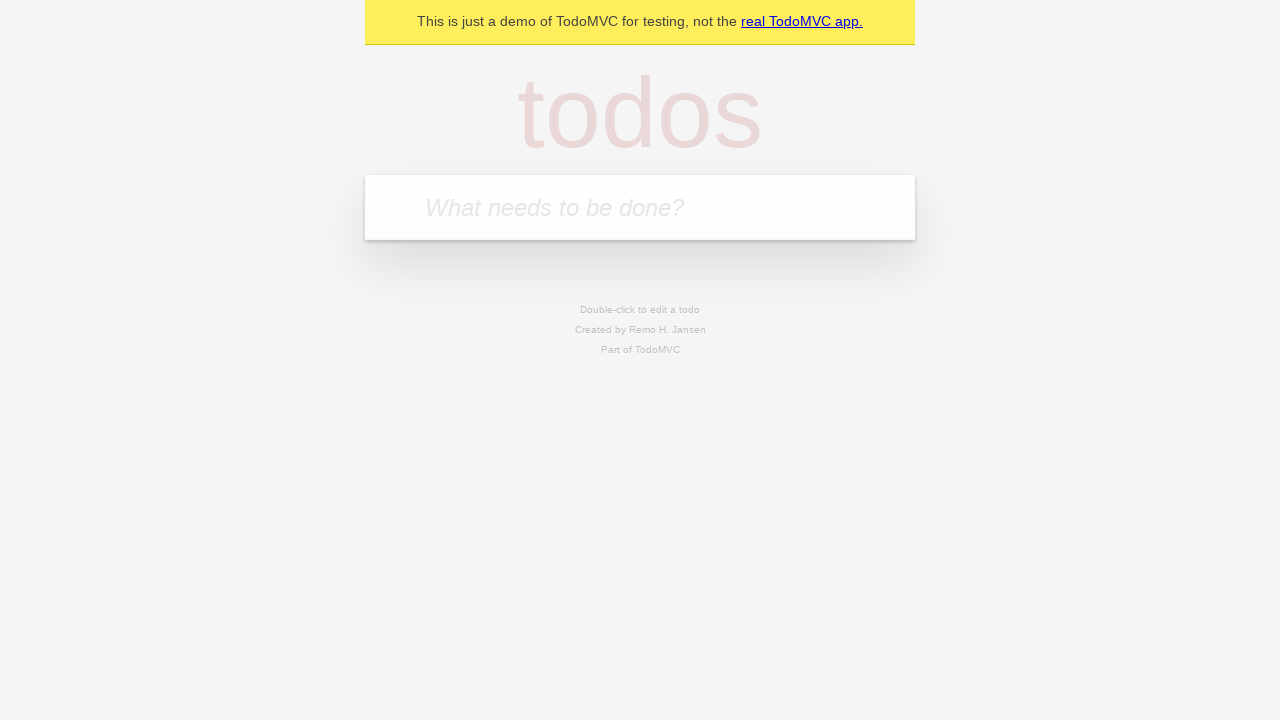

Filled todo input with 'buy some cheese' on internal:attr=[placeholder="What needs to be done?"i]
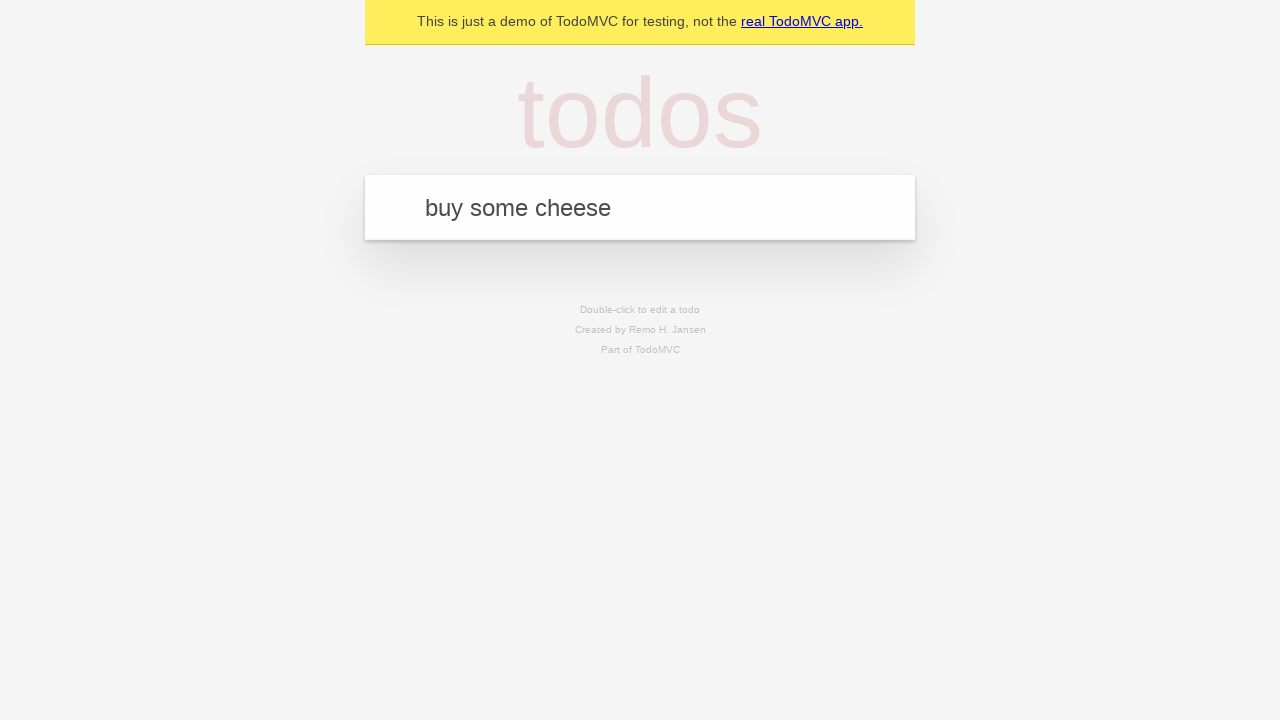

Pressed Enter to create todo 'buy some cheese' on internal:attr=[placeholder="What needs to be done?"i]
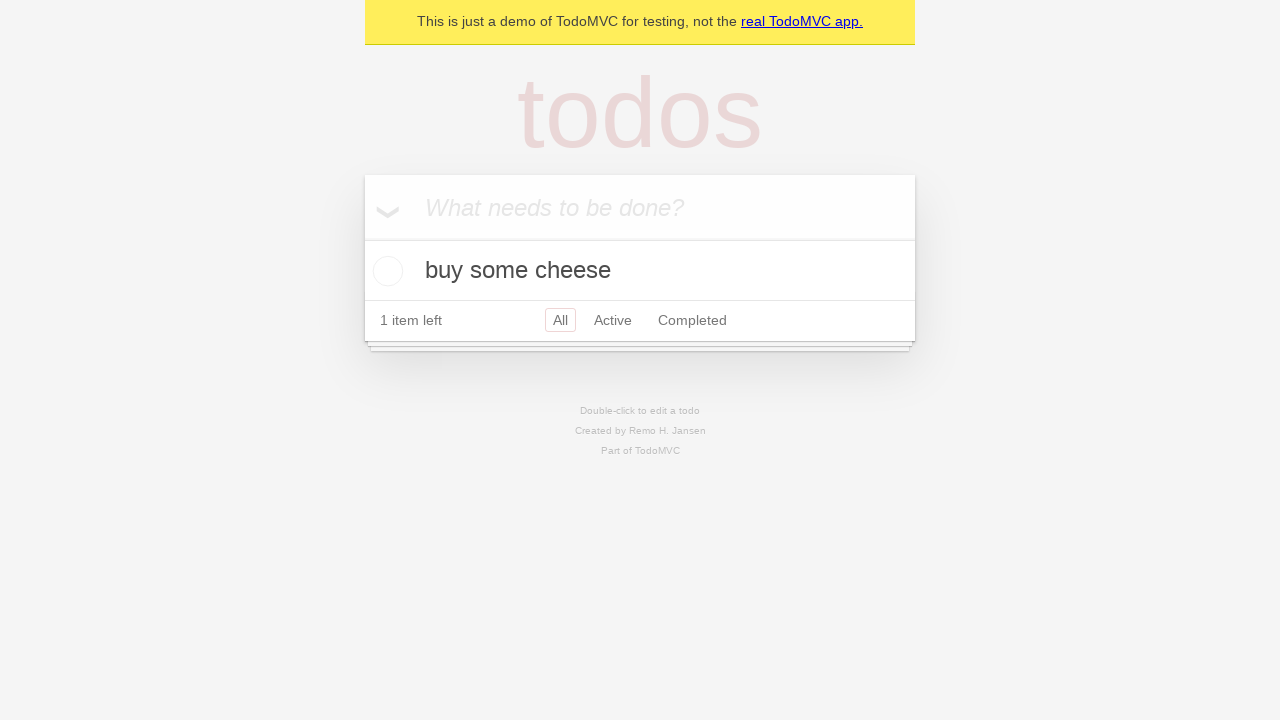

Filled todo input with 'feed the cat' on internal:attr=[placeholder="What needs to be done?"i]
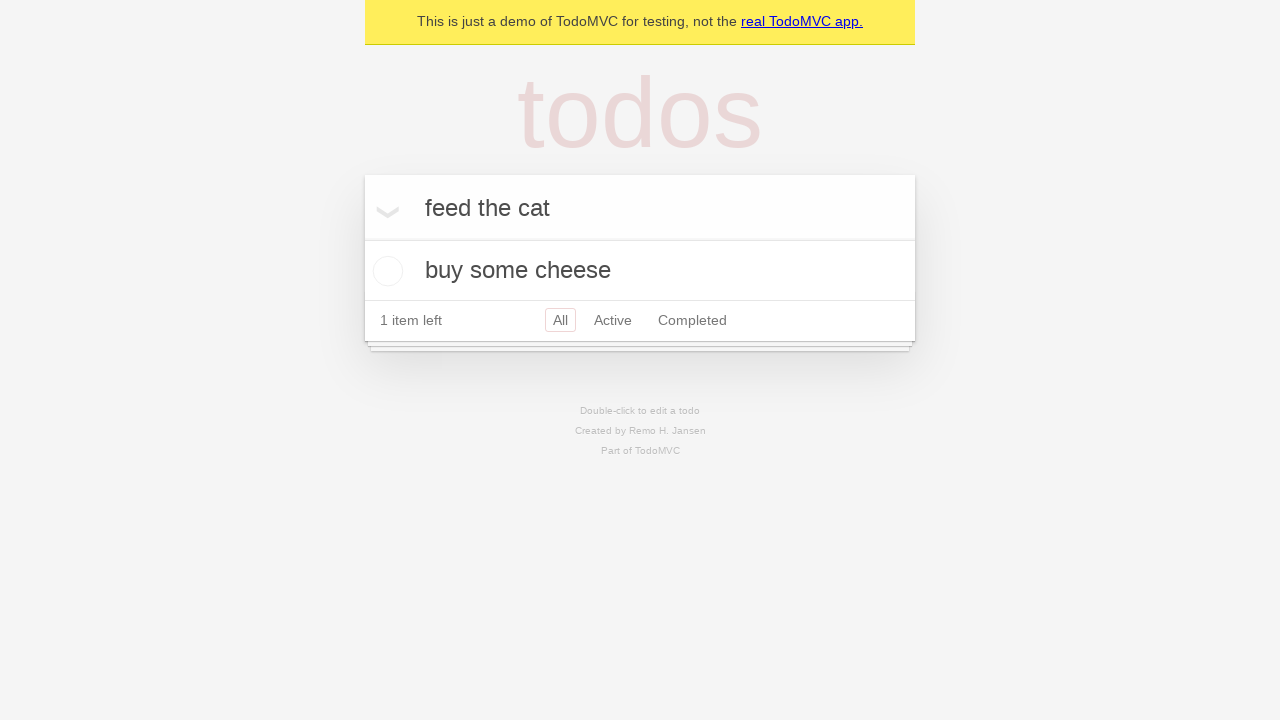

Pressed Enter to create todo 'feed the cat' on internal:attr=[placeholder="What needs to be done?"i]
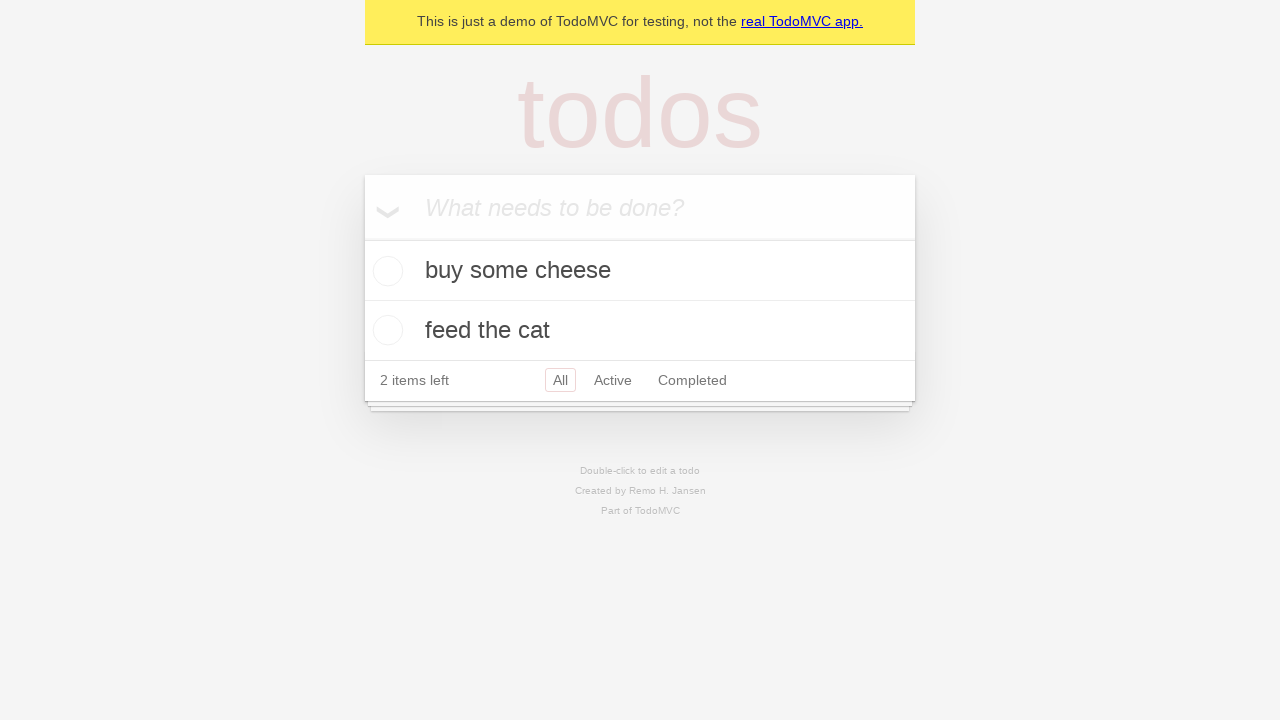

Filled todo input with 'book a doctors appointment' on internal:attr=[placeholder="What needs to be done?"i]
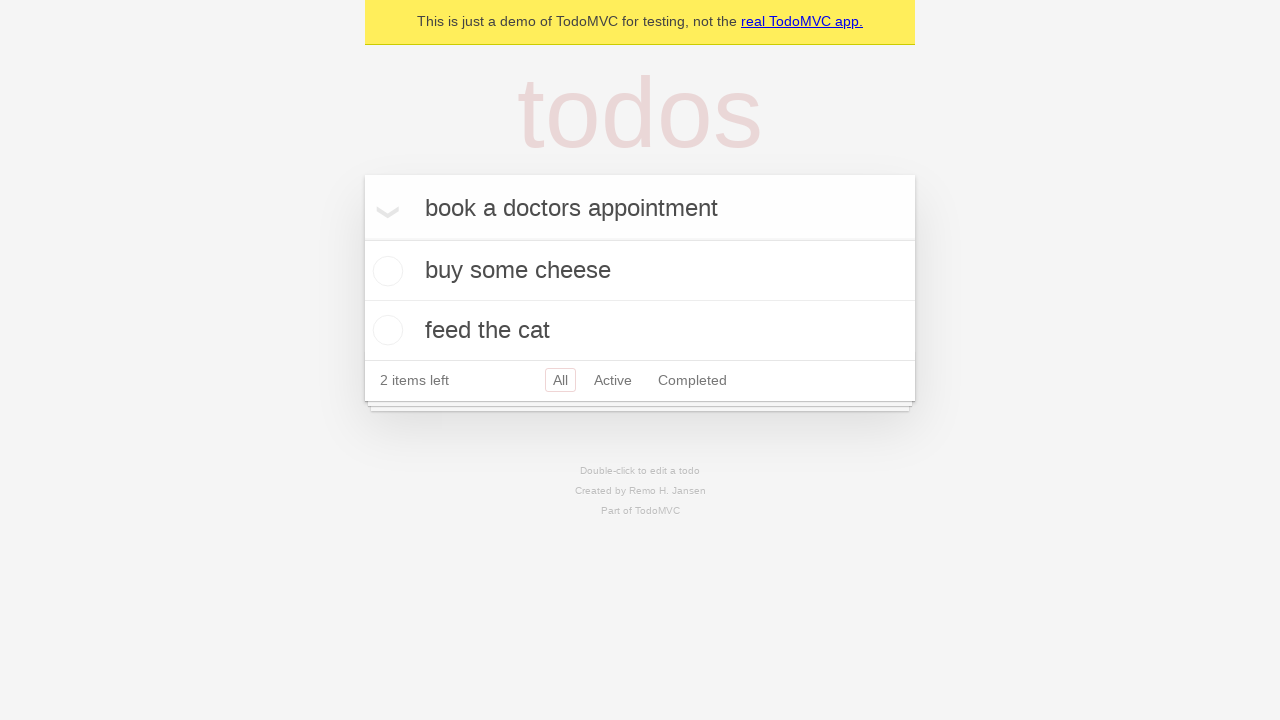

Pressed Enter to create todo 'book a doctors appointment' on internal:attr=[placeholder="What needs to be done?"i]
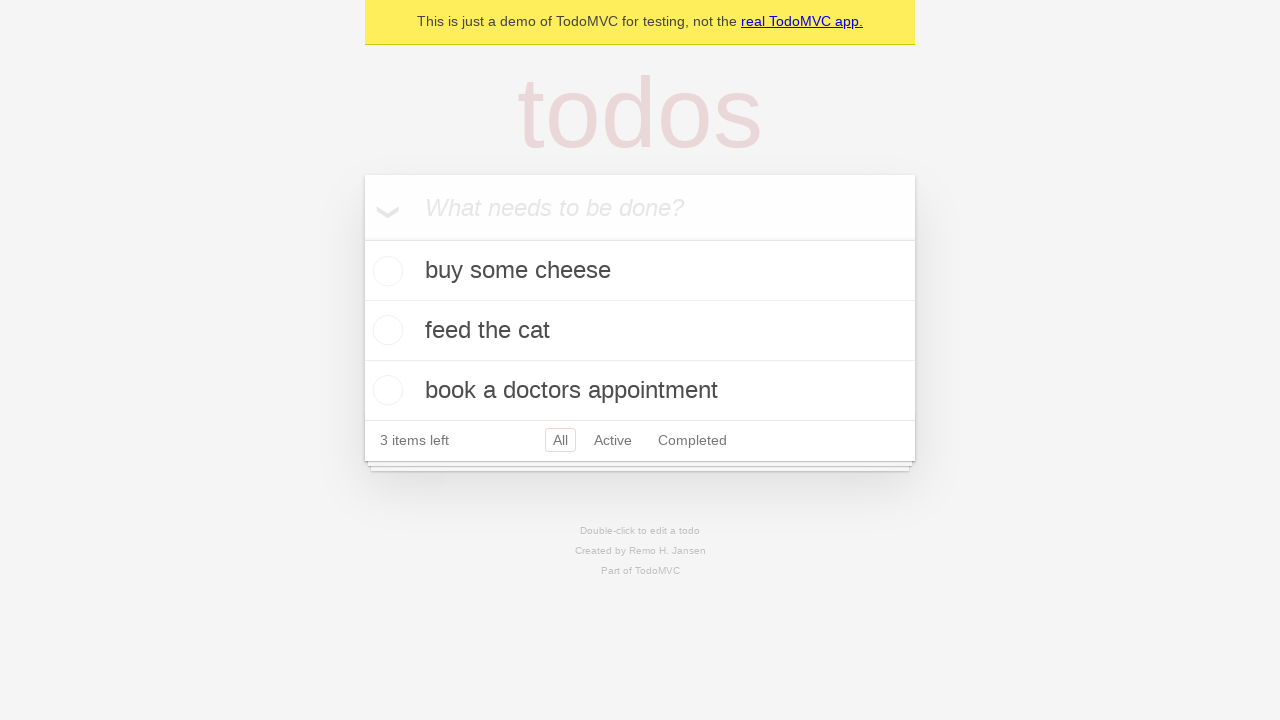

Checked the second todo item (feed the cat) at (385, 330) on internal:testid=[data-testid="todo-item"s] >> nth=1 >> internal:role=checkbox
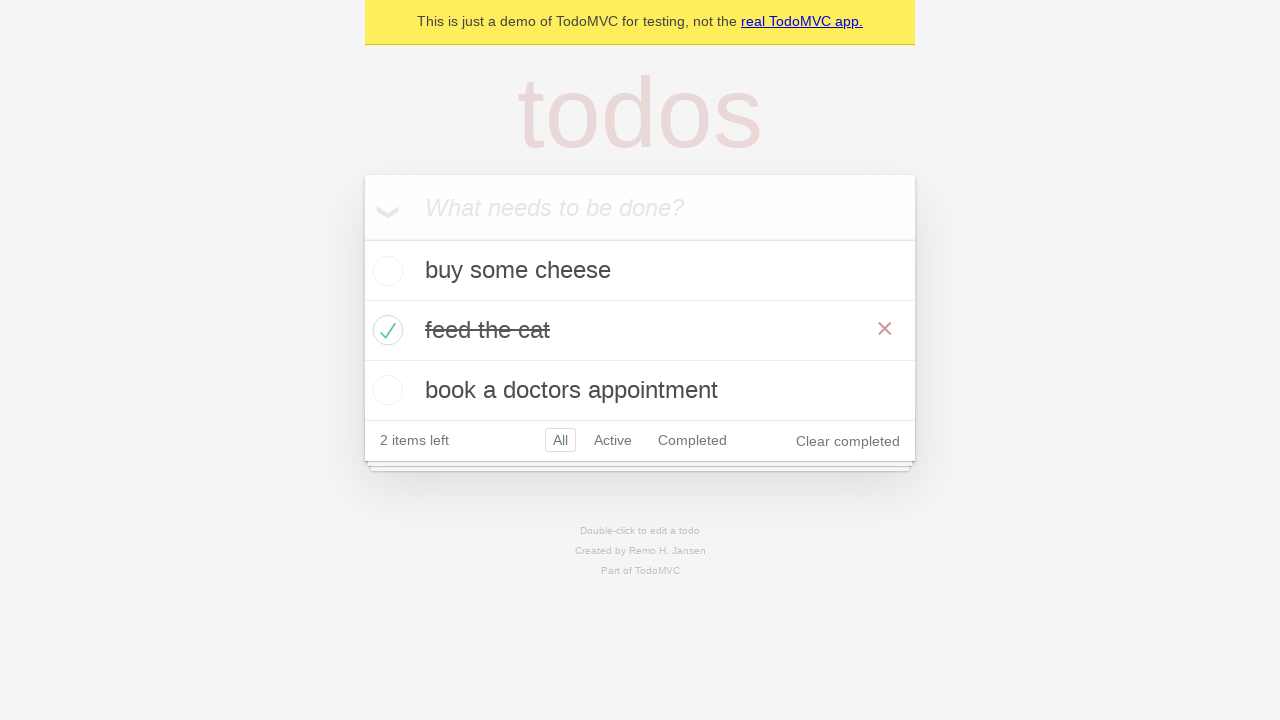

Clicked 'Clear completed' button to remove completed items at (848, 441) on internal:role=button[name="Clear completed"i]
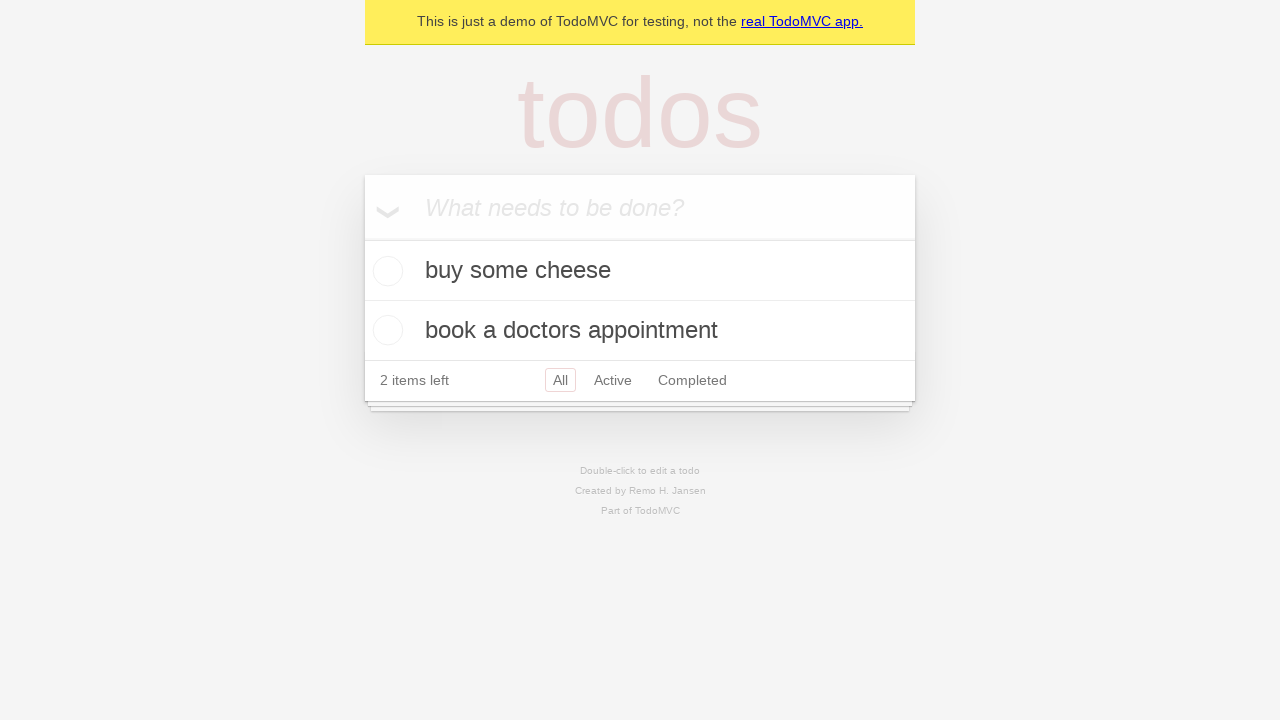

Verified that only 2 todo items remain after clearing completed
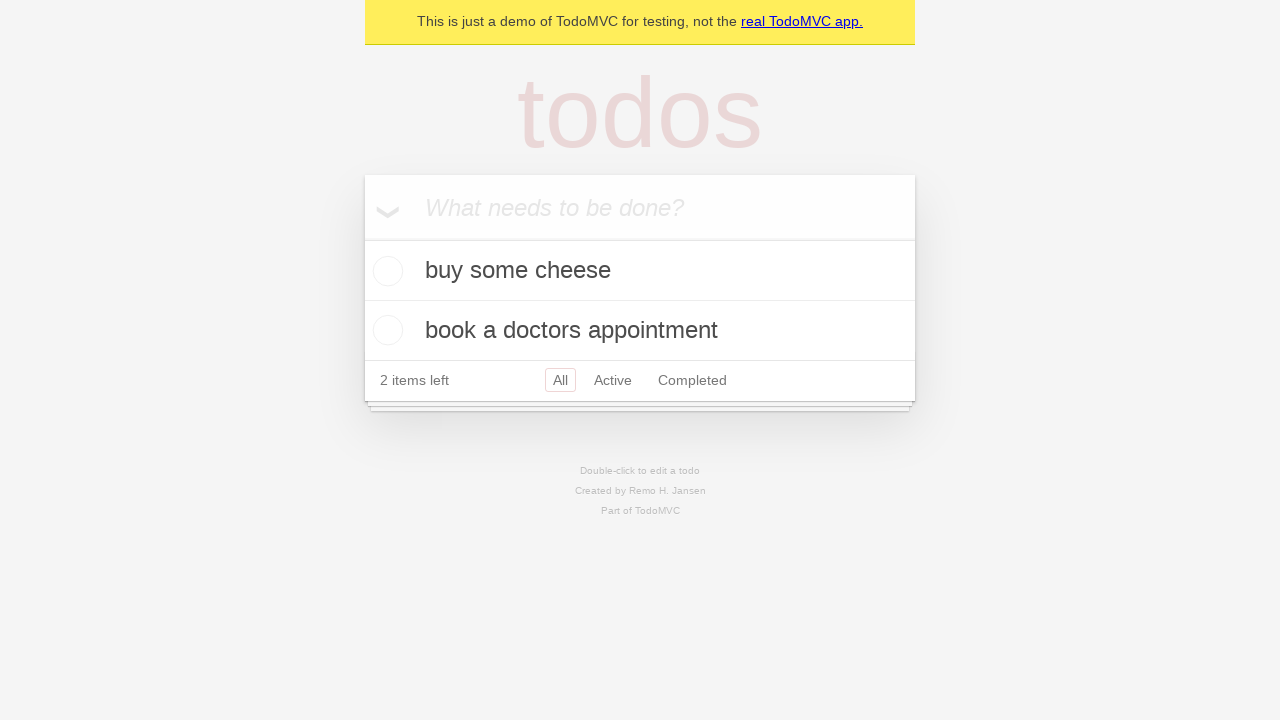

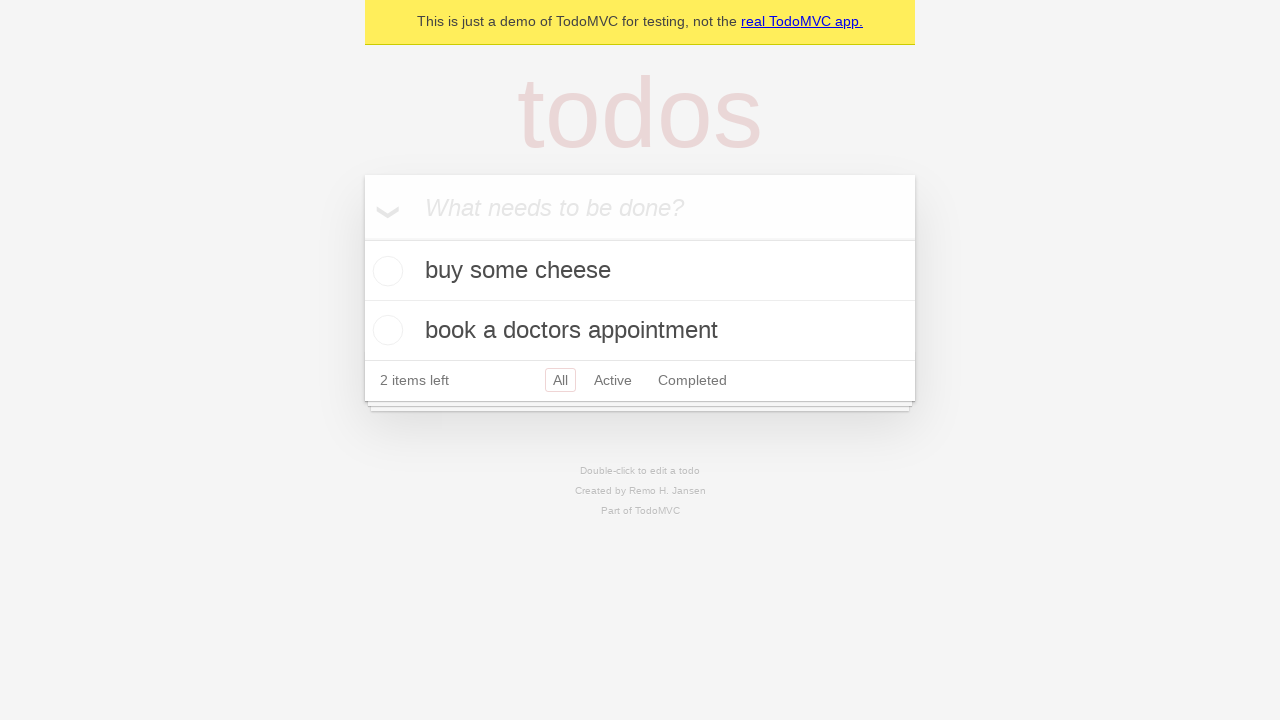